Tests drag and drop functionality on jQueryUI by dragging an element and dropping it onto a target area within an iframe

Starting URL: https://jqueryui.com/droppable/

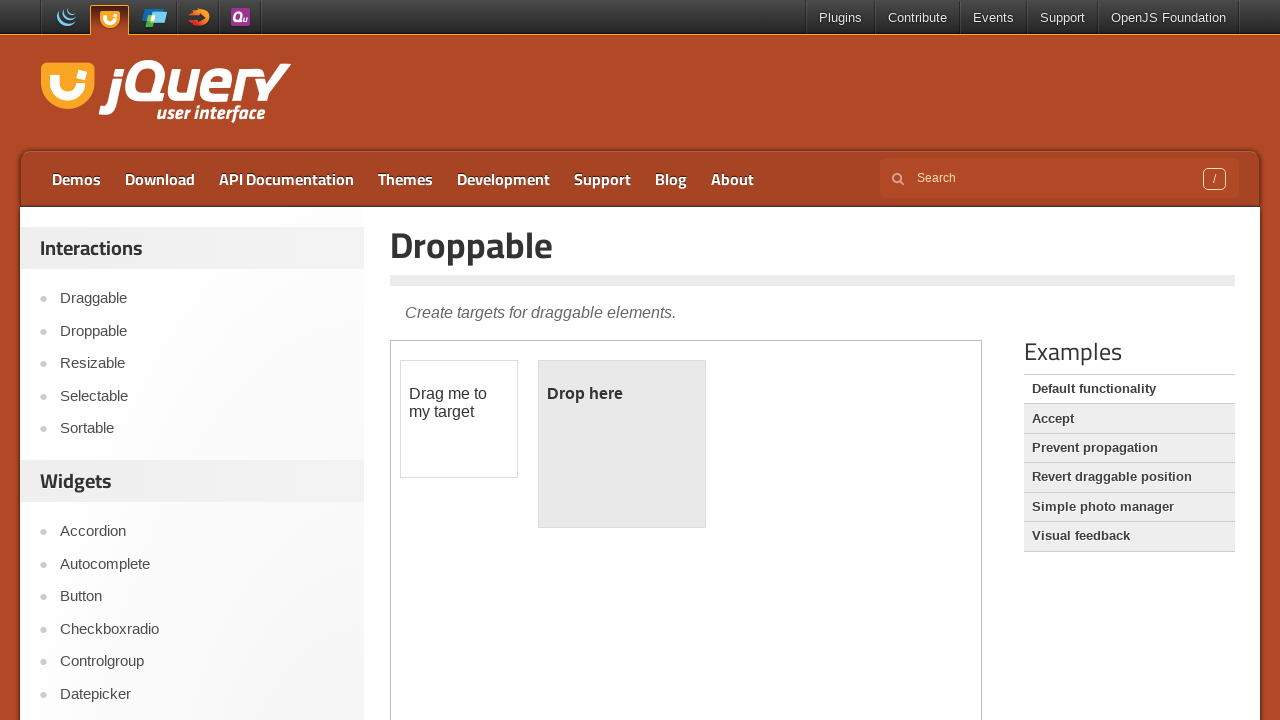

Located the demo iframe containing the drag and drop elements
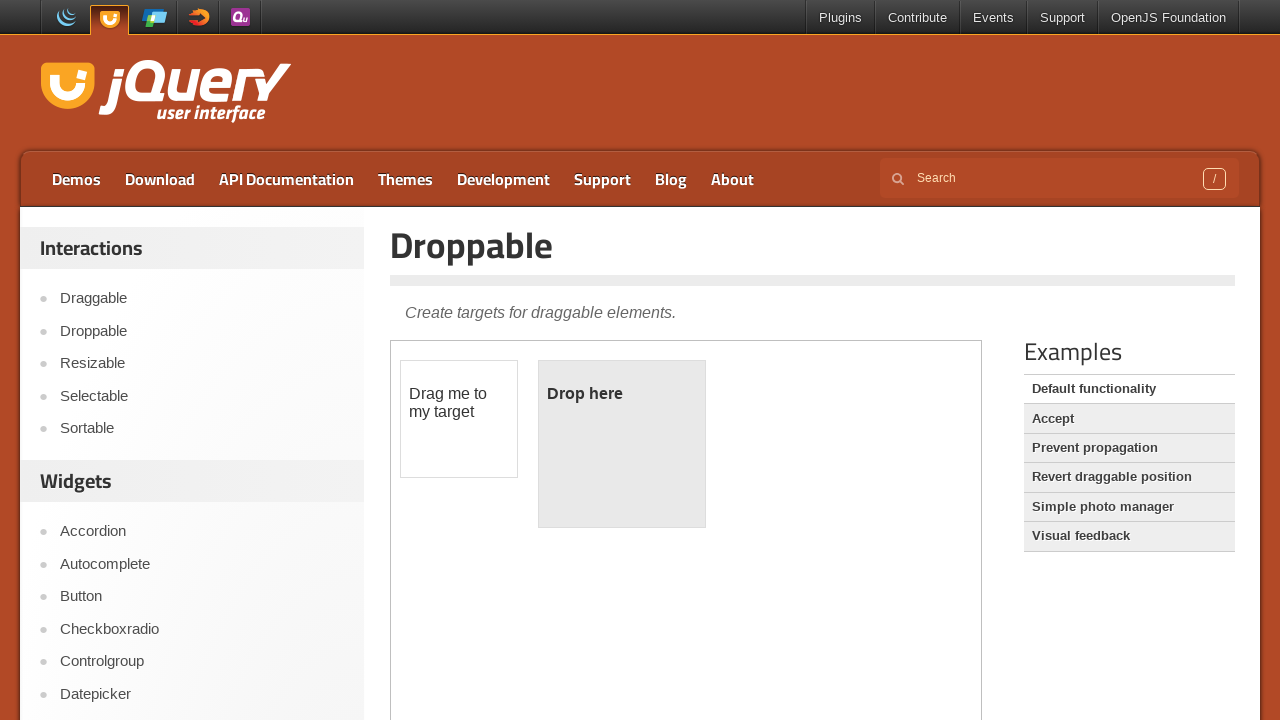

Located the draggable element within the iframe
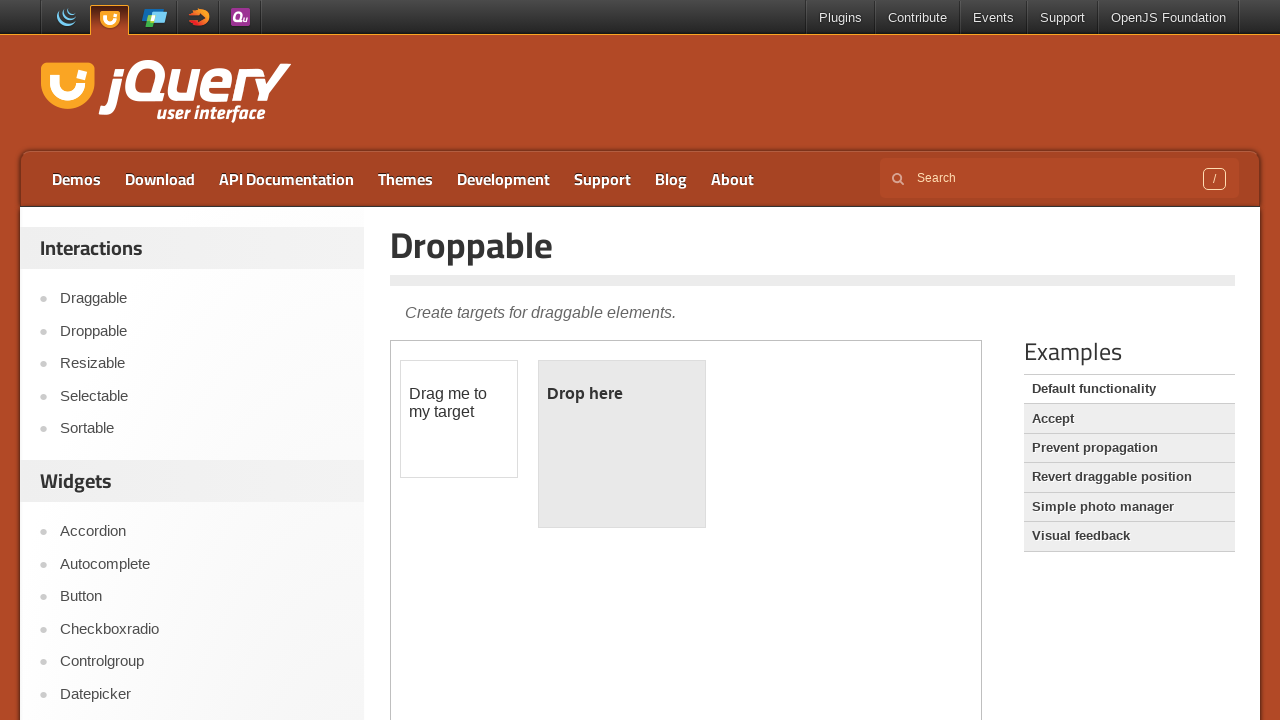

Located the droppable target element within the iframe
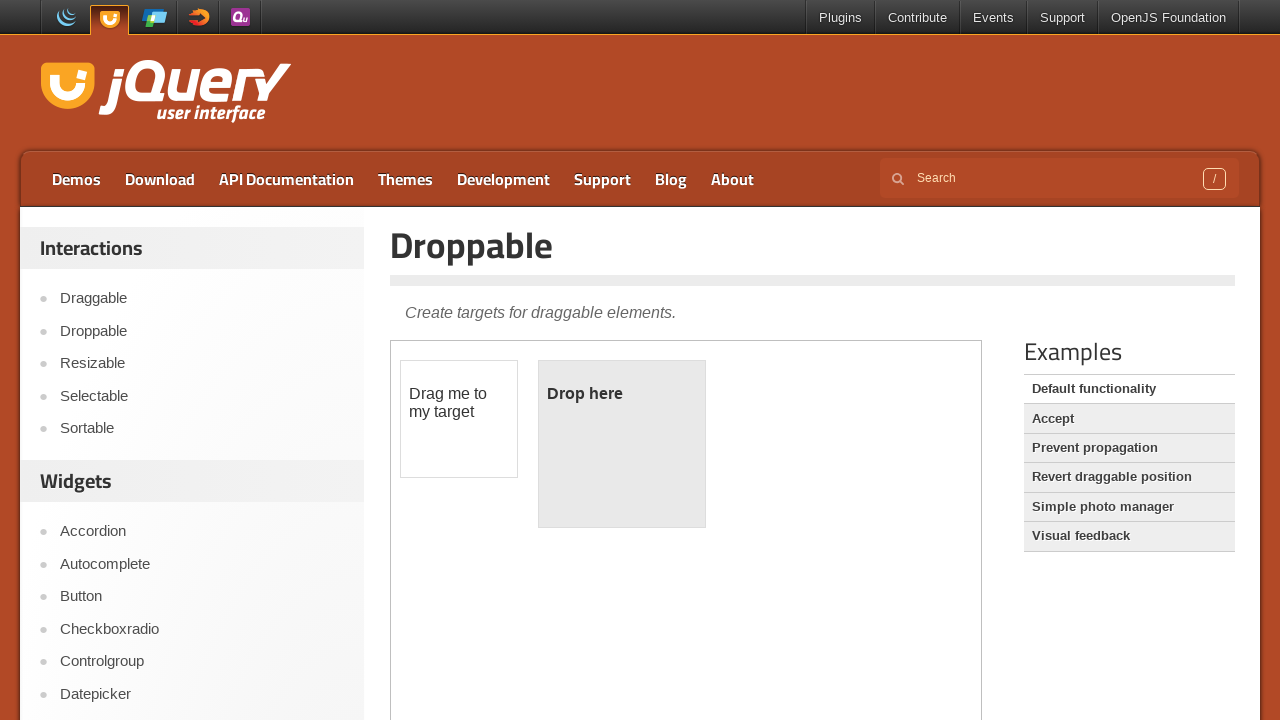

Dragged the element onto the droppable target area at (622, 444)
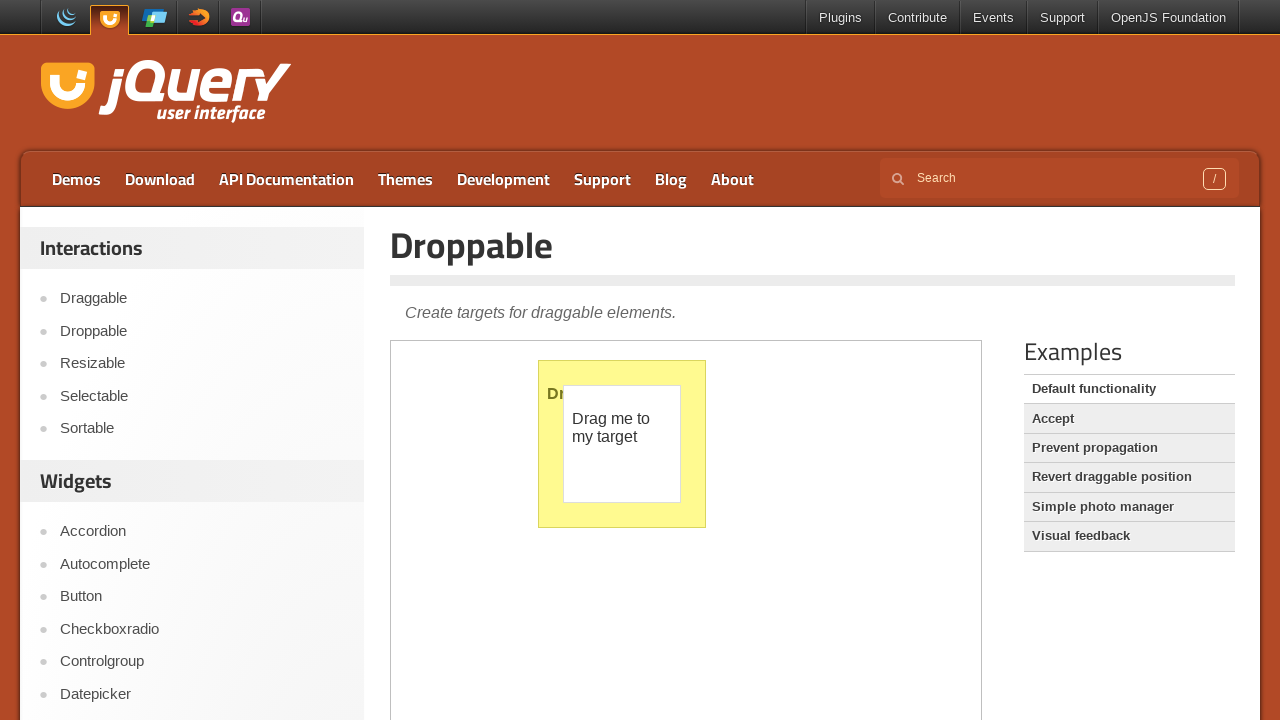

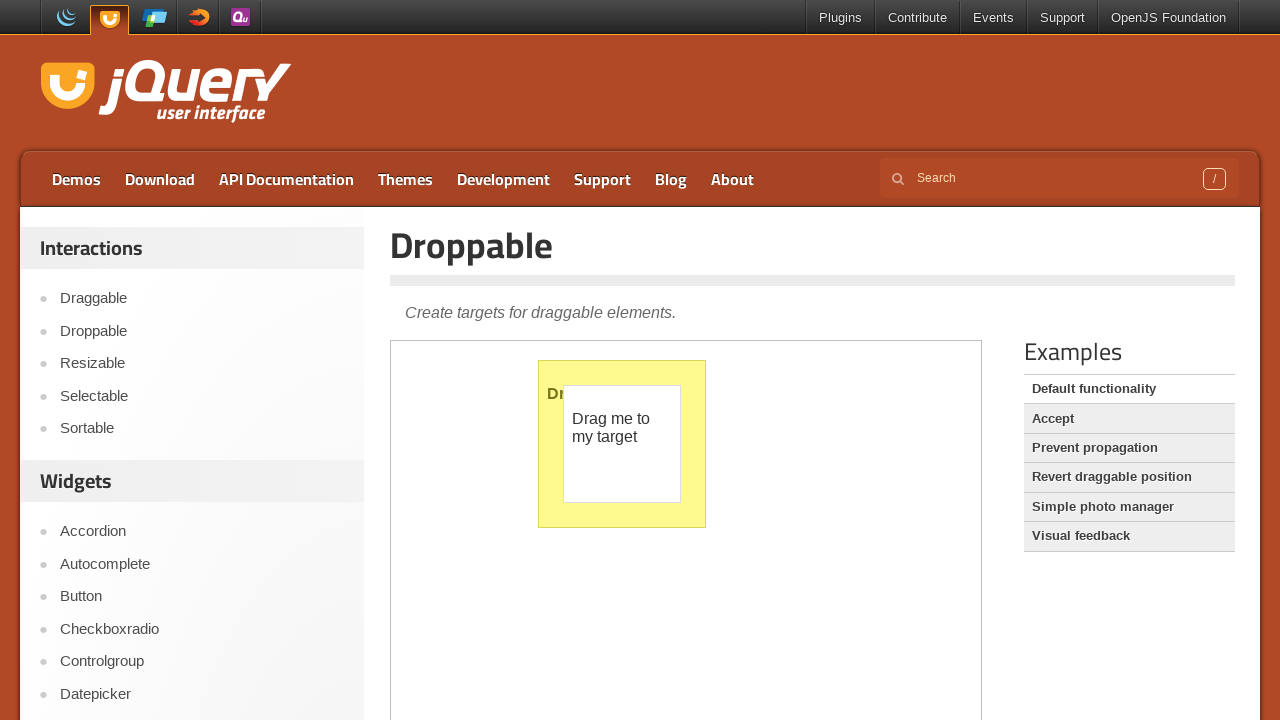